Tests opening a new window by clicking "Click Here" link, verifies the new window's title and text, then returns to the original window

Starting URL: https://the-internet.herokuapp.com/windows

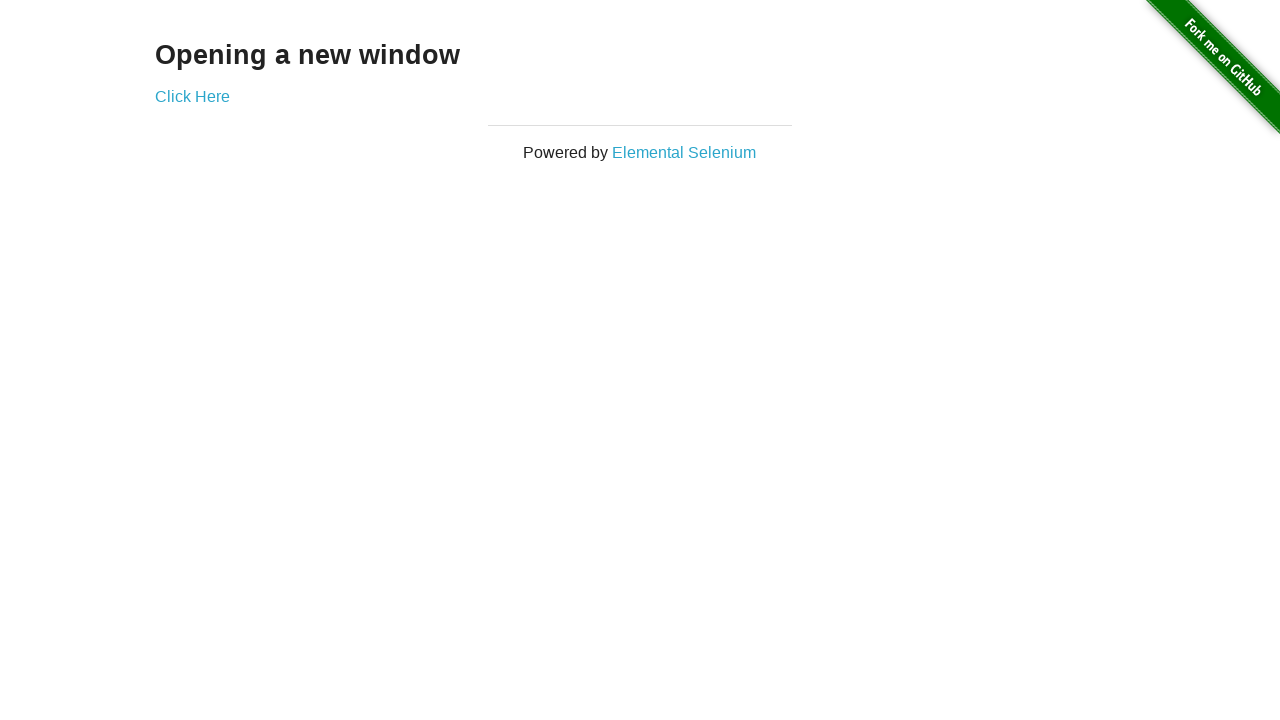

Stored reference to original page
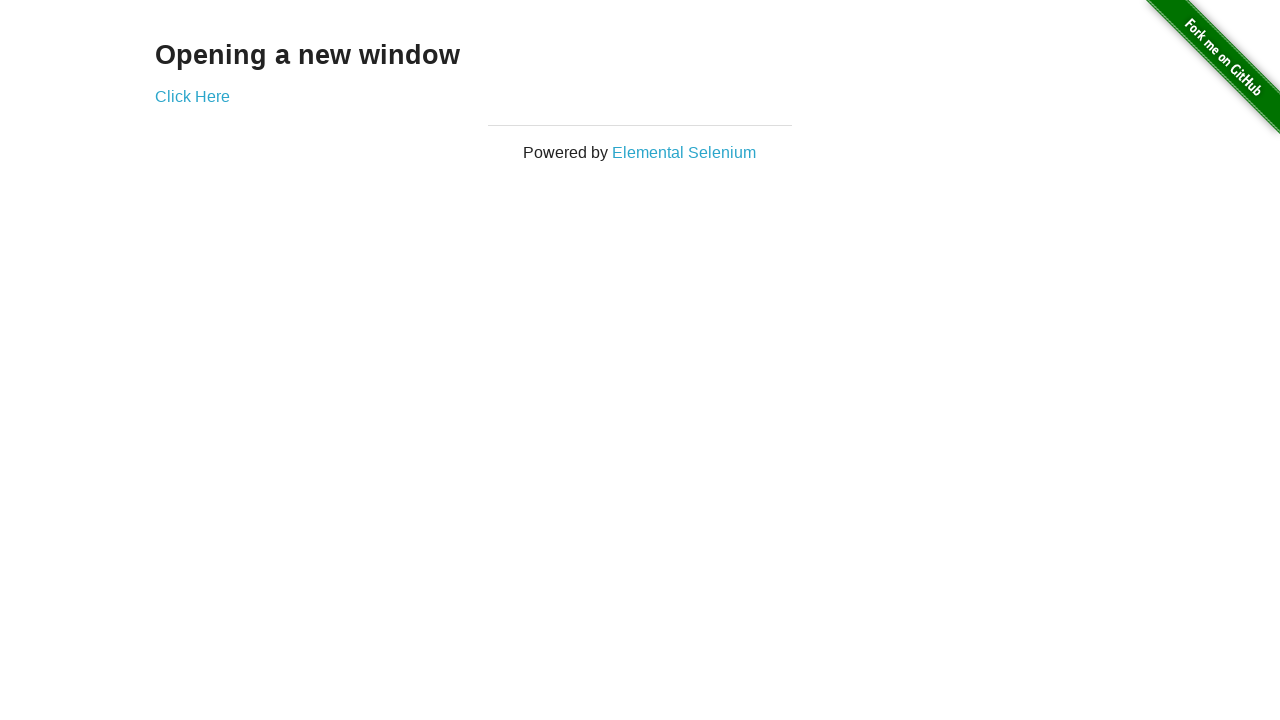

Clicked 'Click Here' link to open new window at (192, 96) on a:has-text('Click Here')
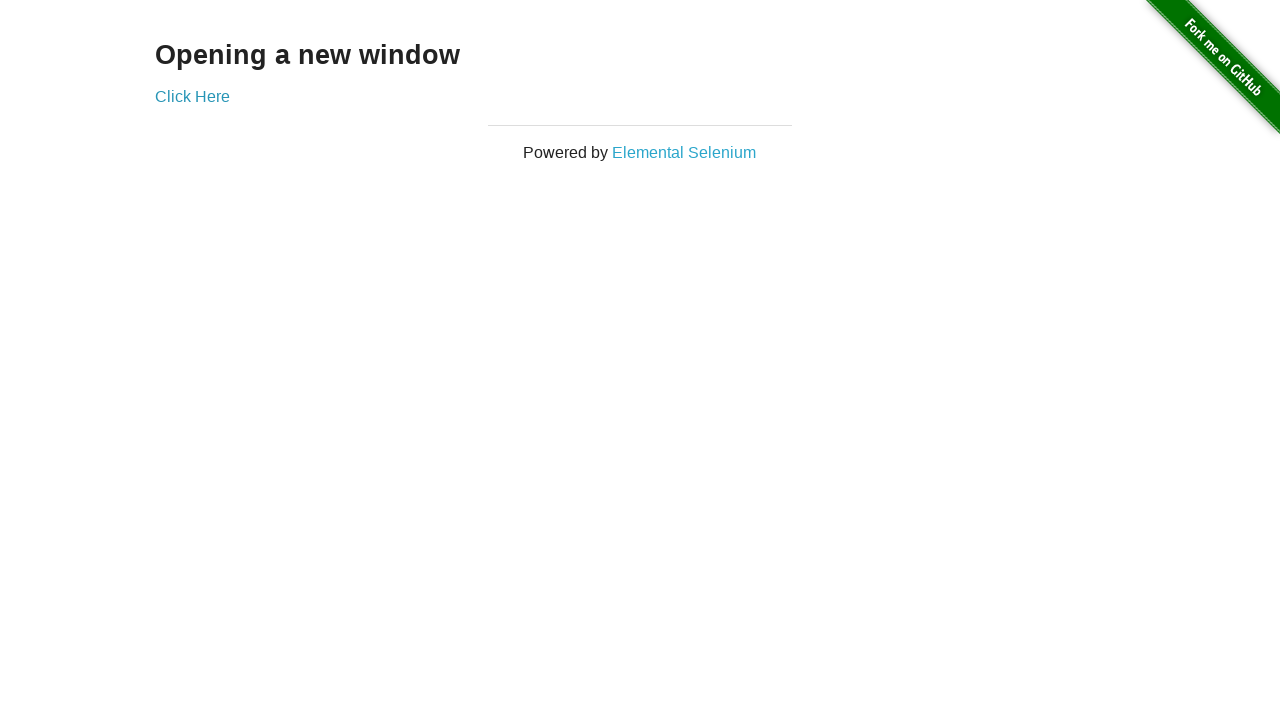

New window opened and captured
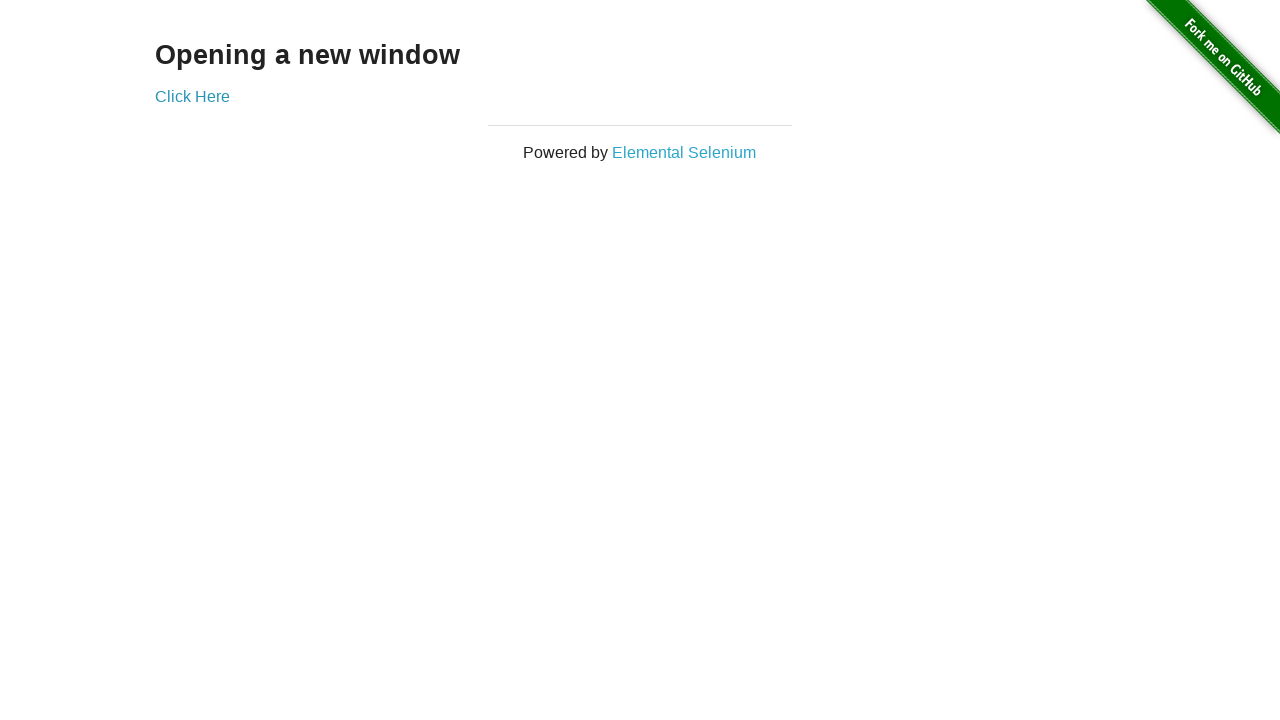

New page loaded completely
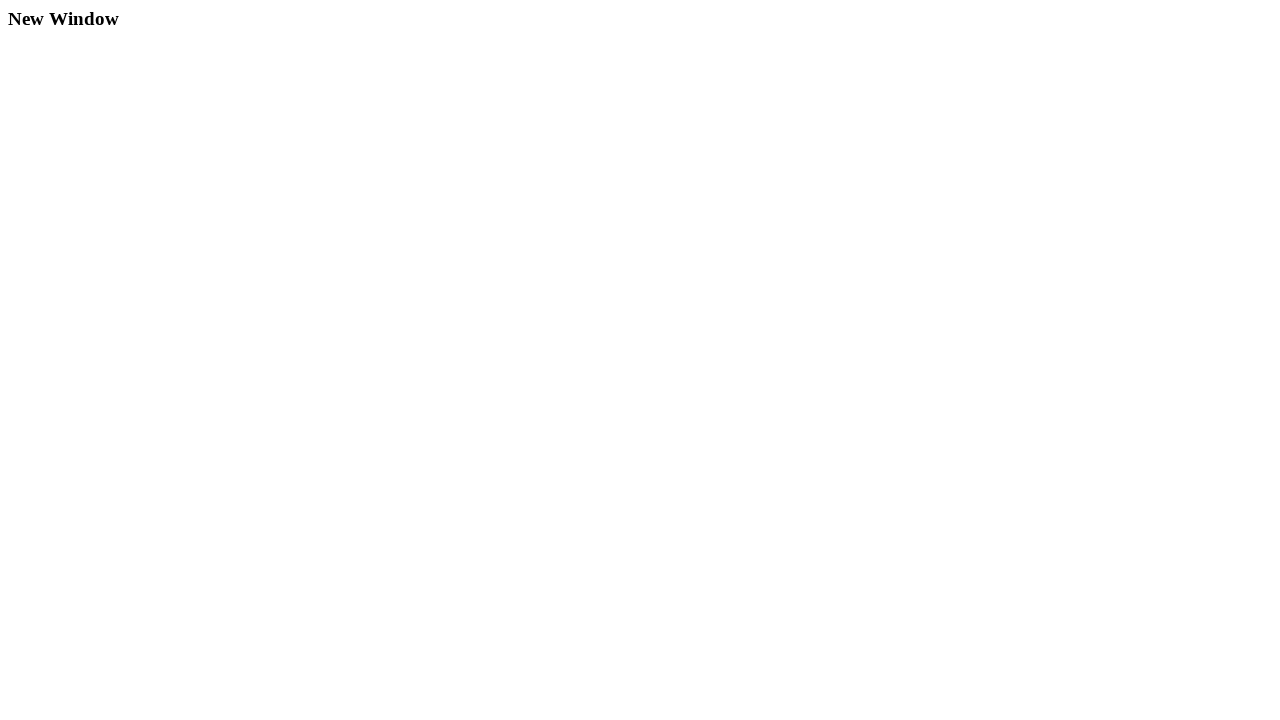

Verified new window title is 'New Window'
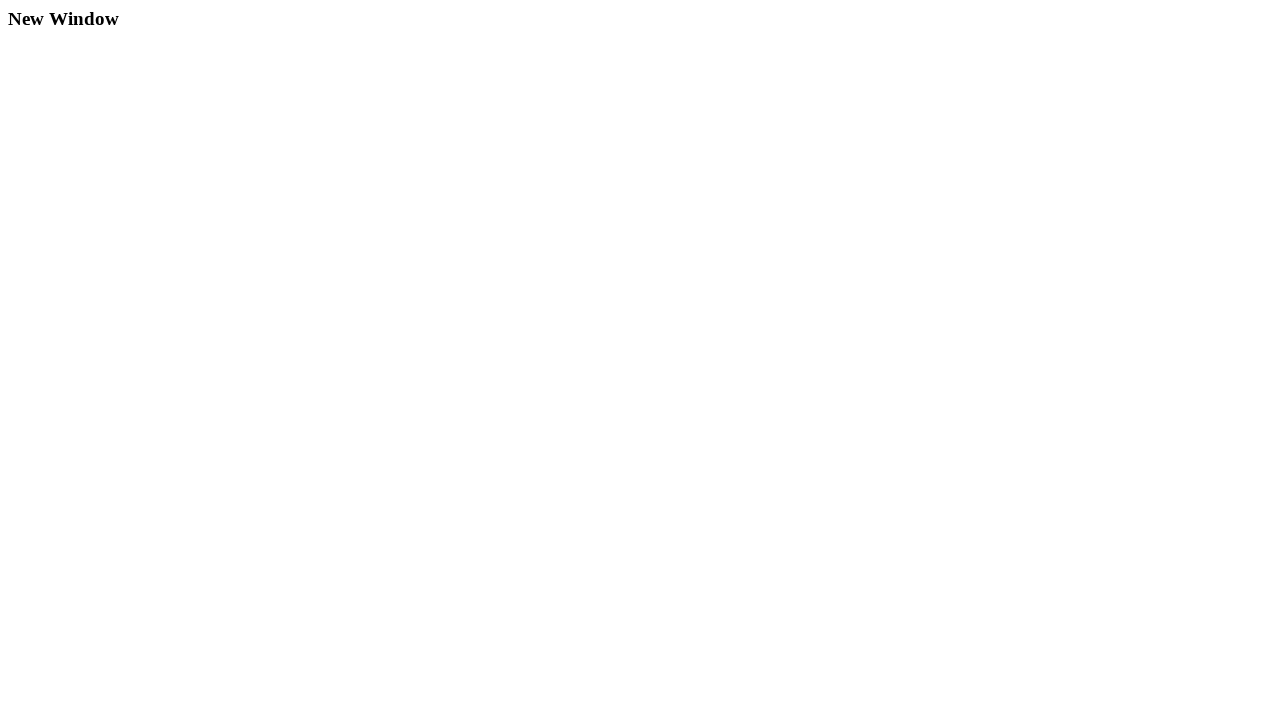

Verified new window displays 'New Window' text
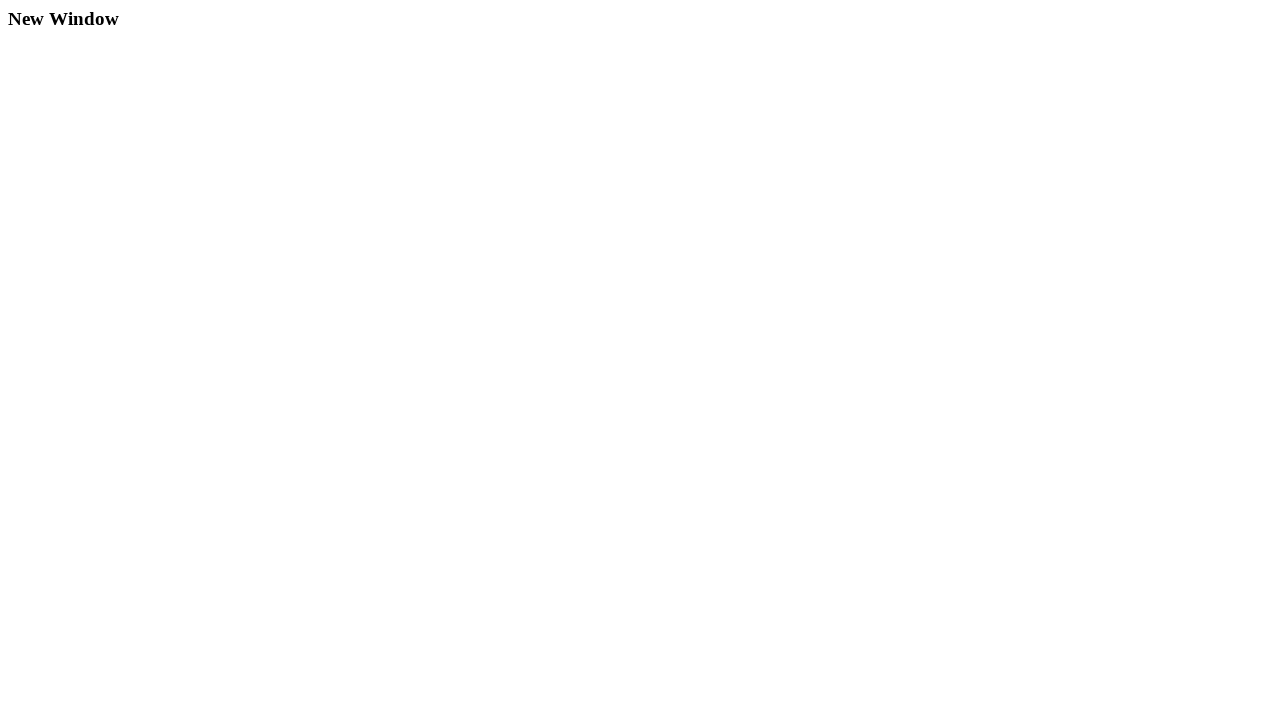

Switched back to original window
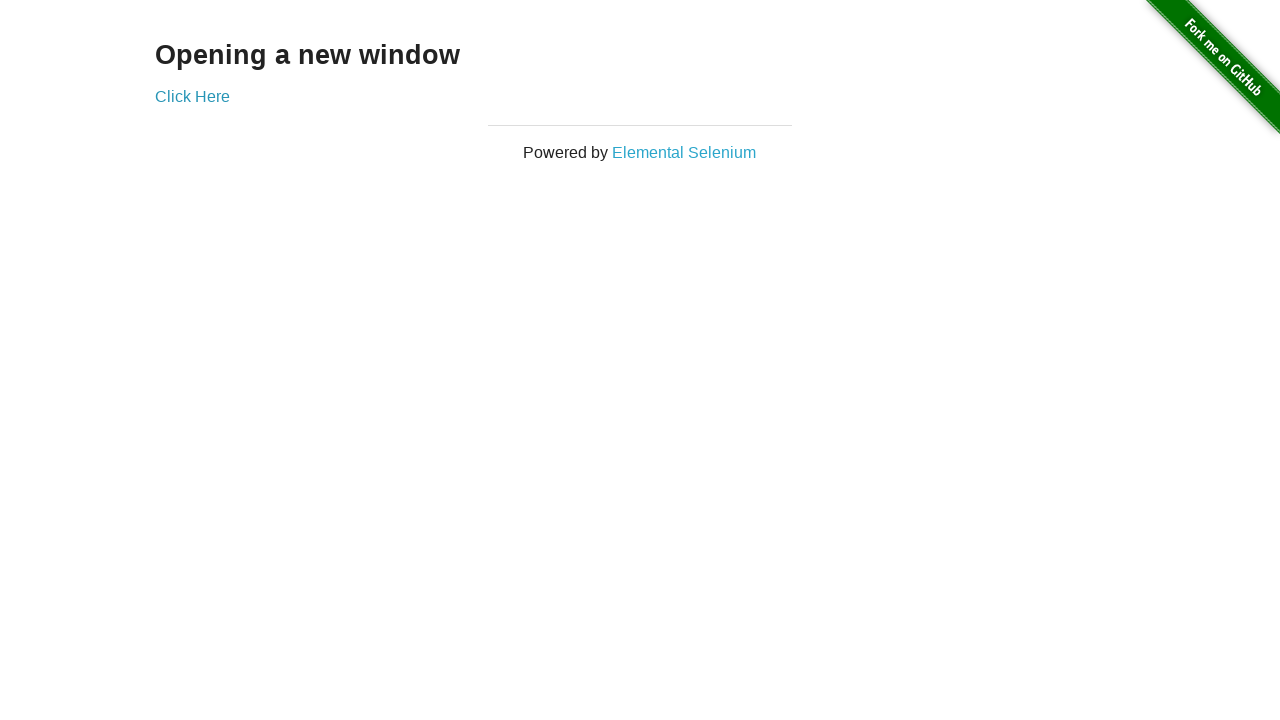

Verified original window title is 'The Internet'
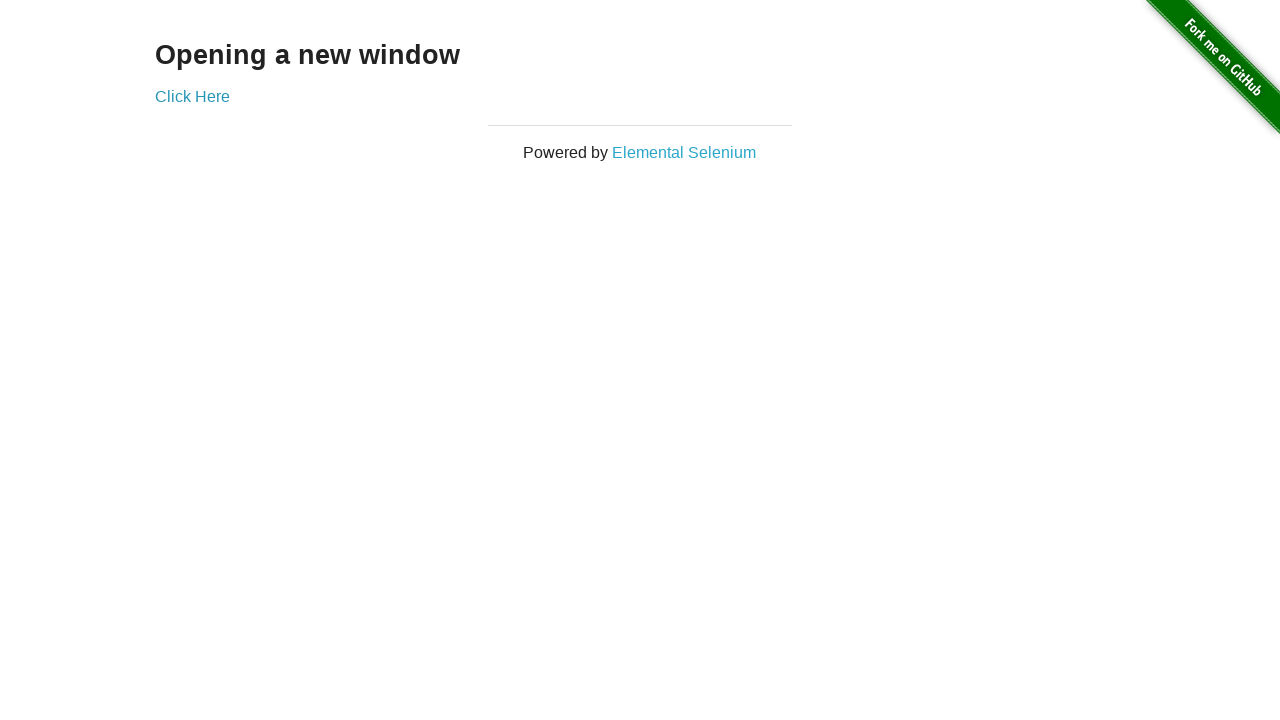

Closed new window
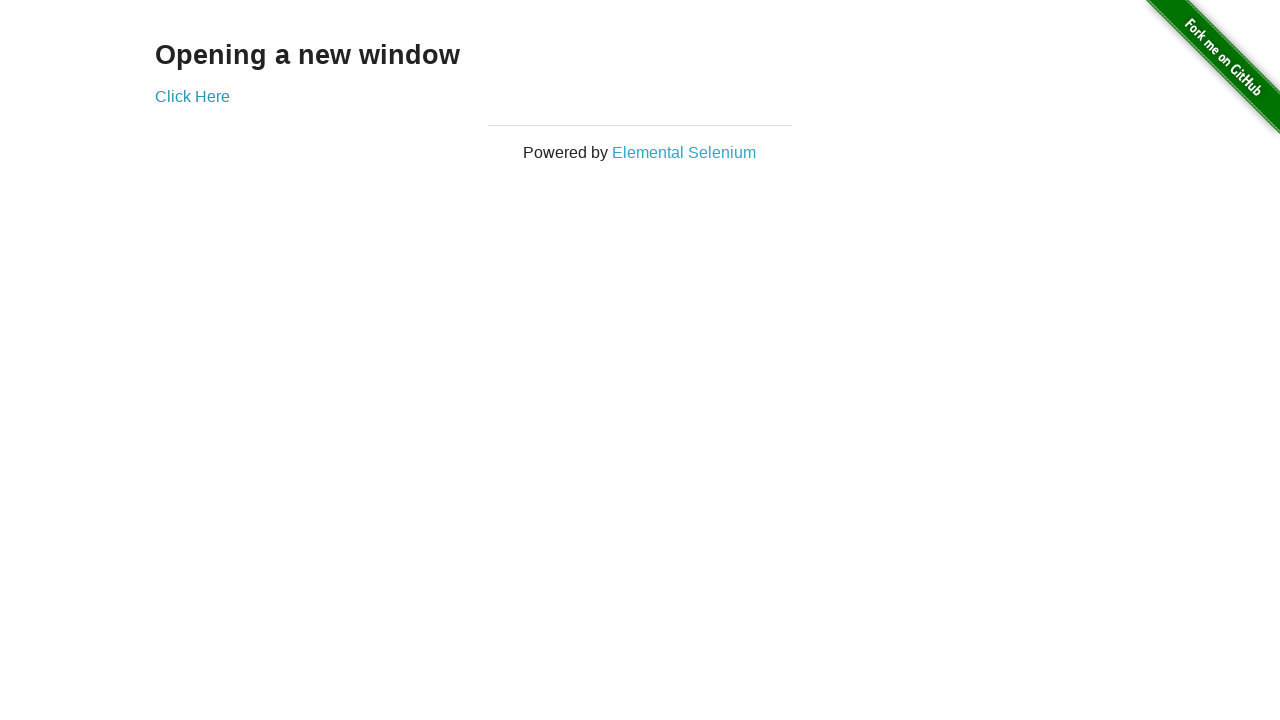

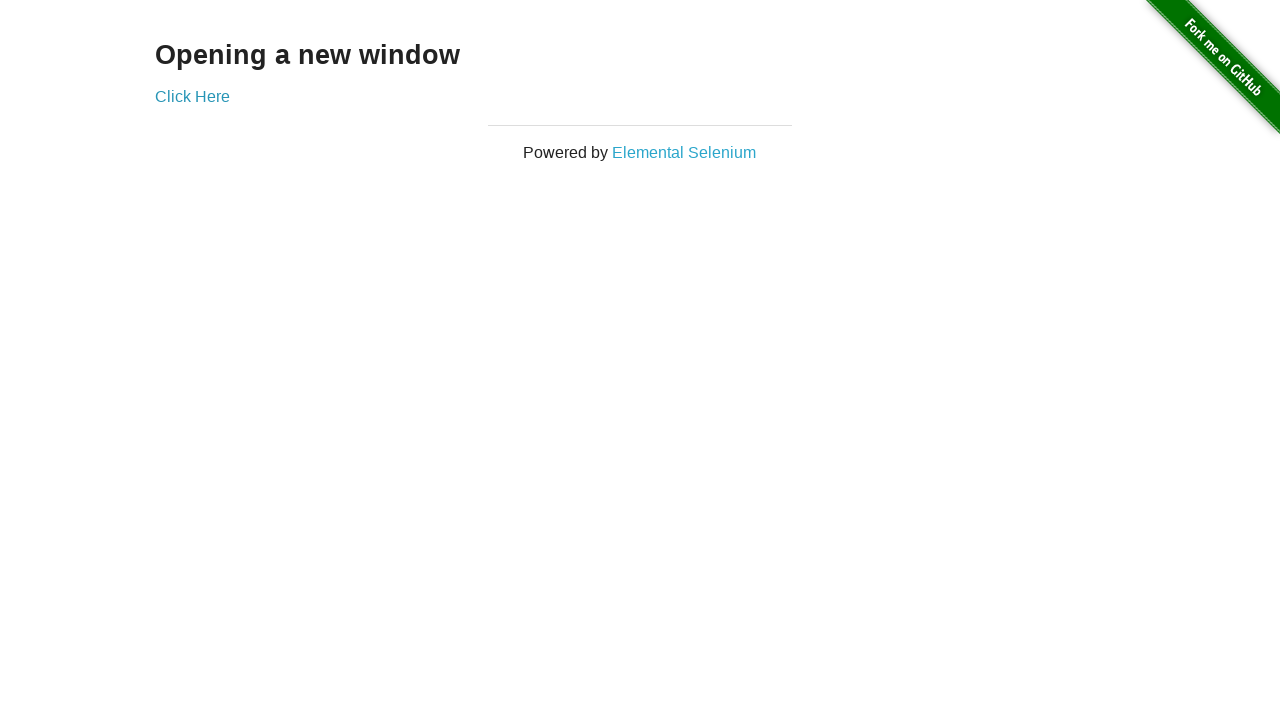